Tests that edits are saved when the input field loses focus (blur)

Starting URL: https://demo.playwright.dev/todomvc

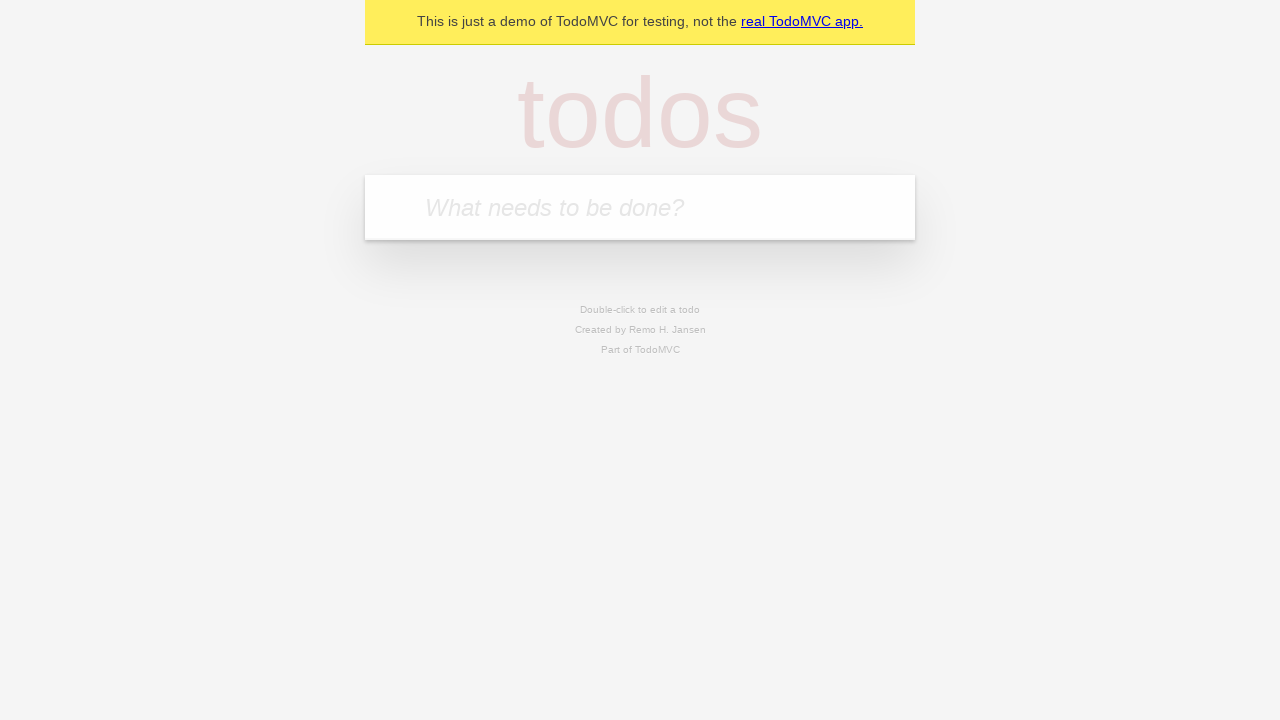

Filled input field with 'buy some cheese' on internal:attr=[placeholder="What needs to be done?"i]
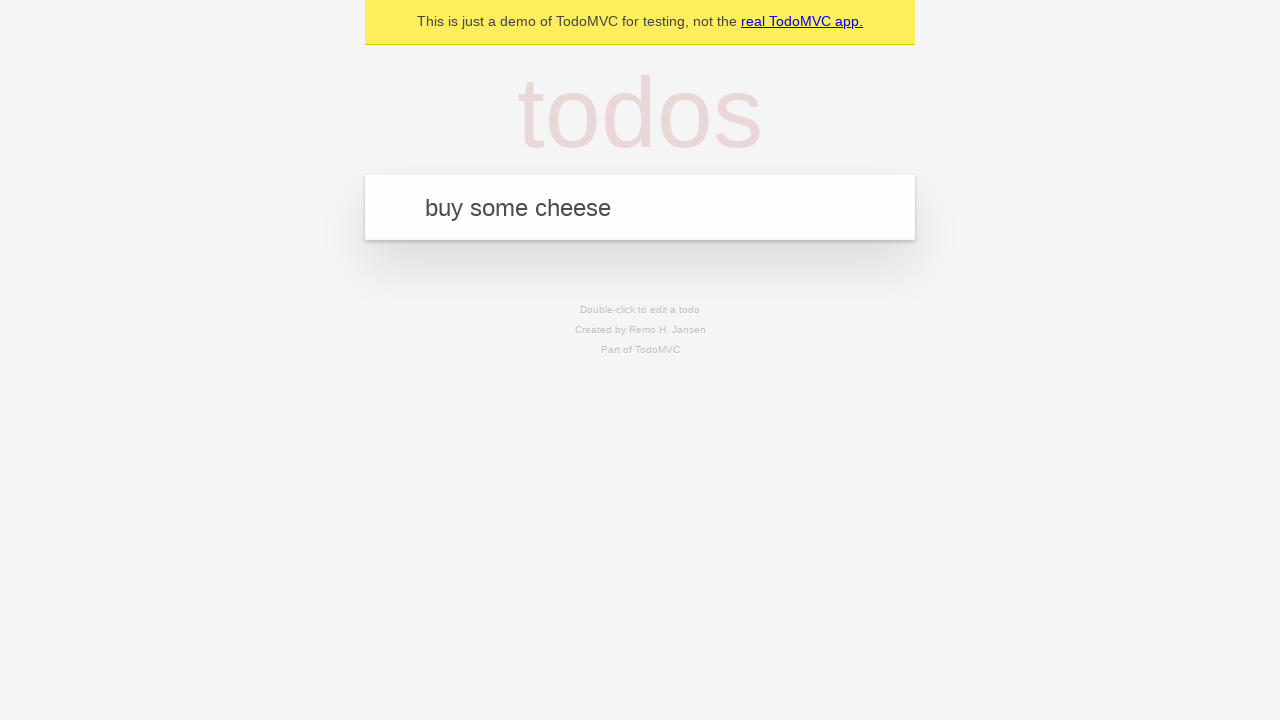

Pressed Enter to create first todo on internal:attr=[placeholder="What needs to be done?"i]
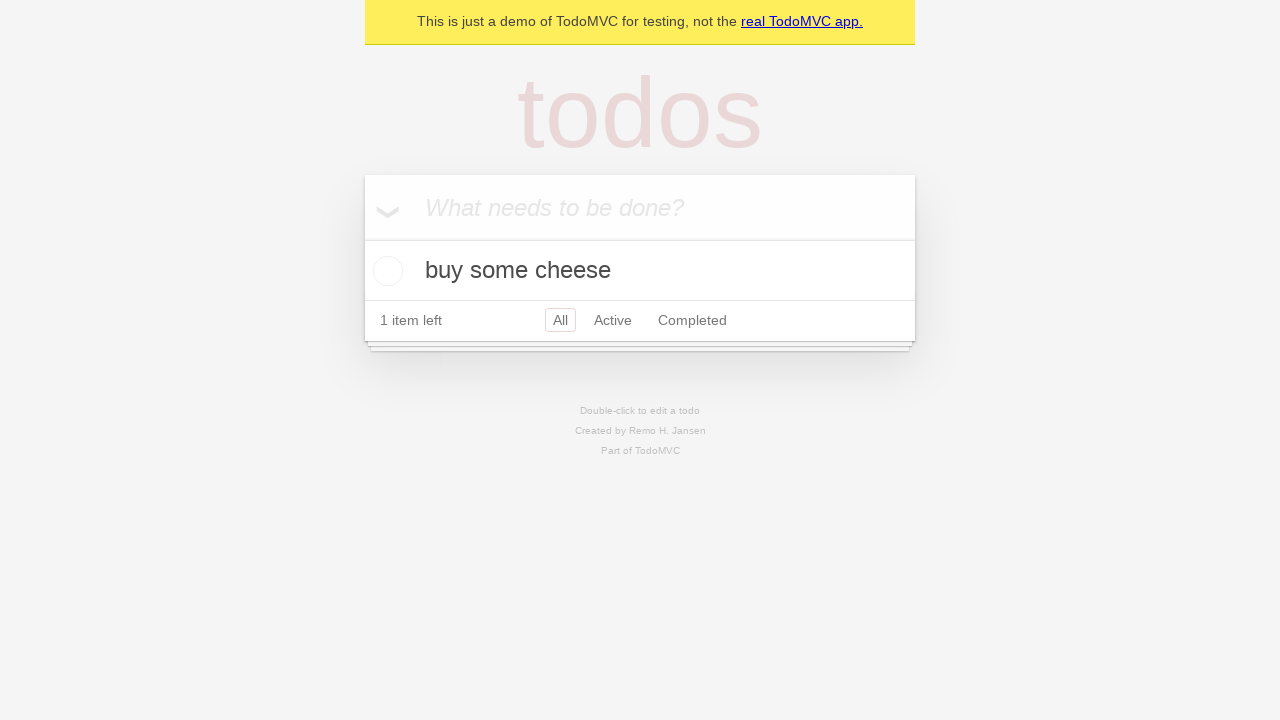

Filled input field with 'feed the cat' on internal:attr=[placeholder="What needs to be done?"i]
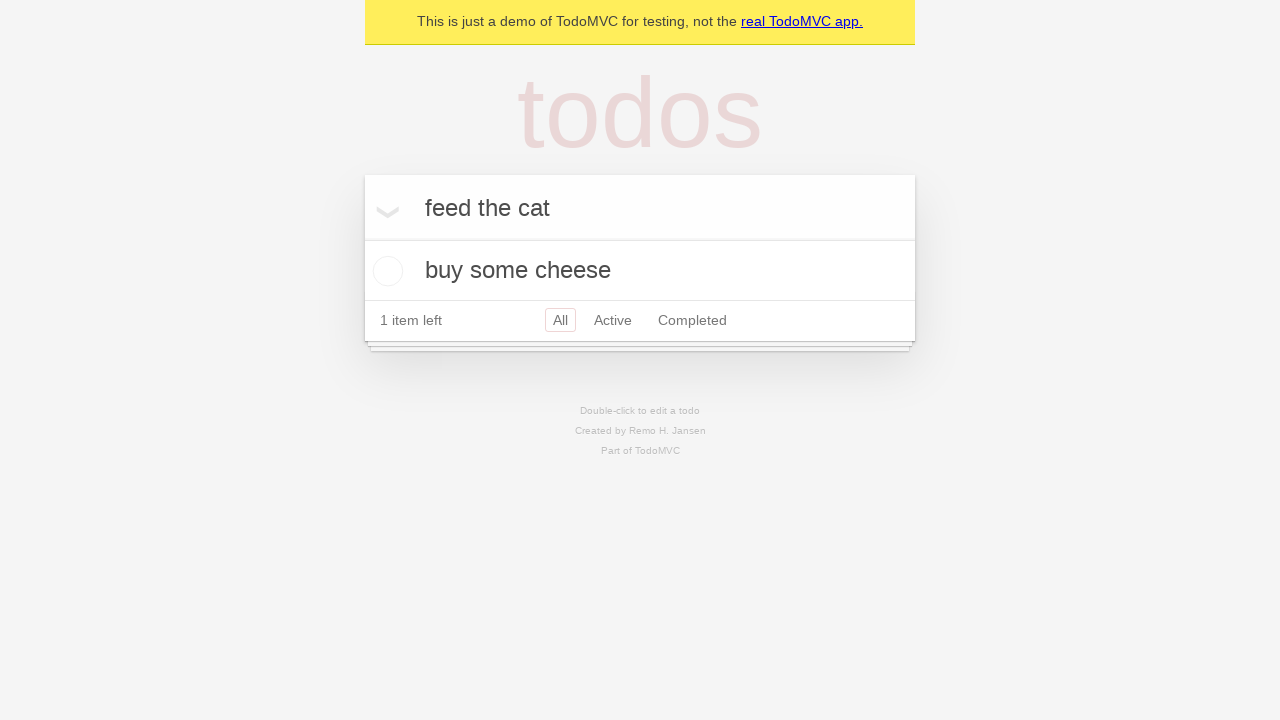

Pressed Enter to create second todo on internal:attr=[placeholder="What needs to be done?"i]
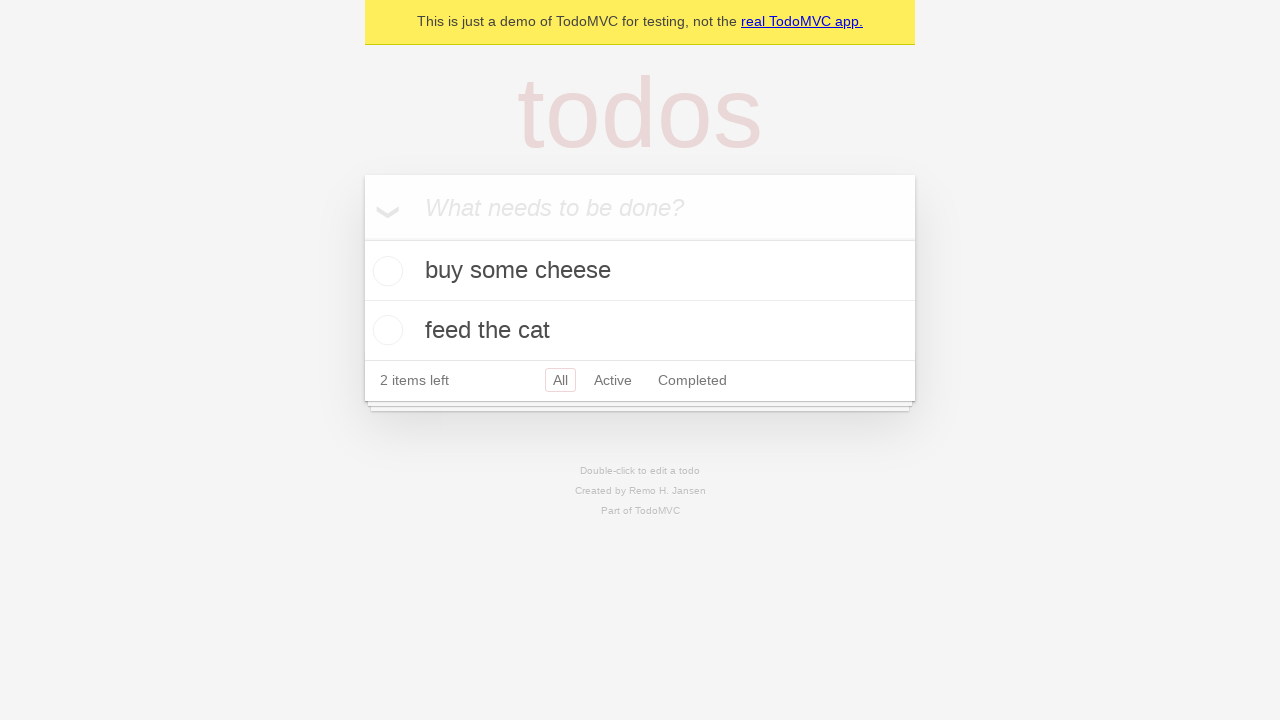

Filled input field with 'book a doctors appointment' on internal:attr=[placeholder="What needs to be done?"i]
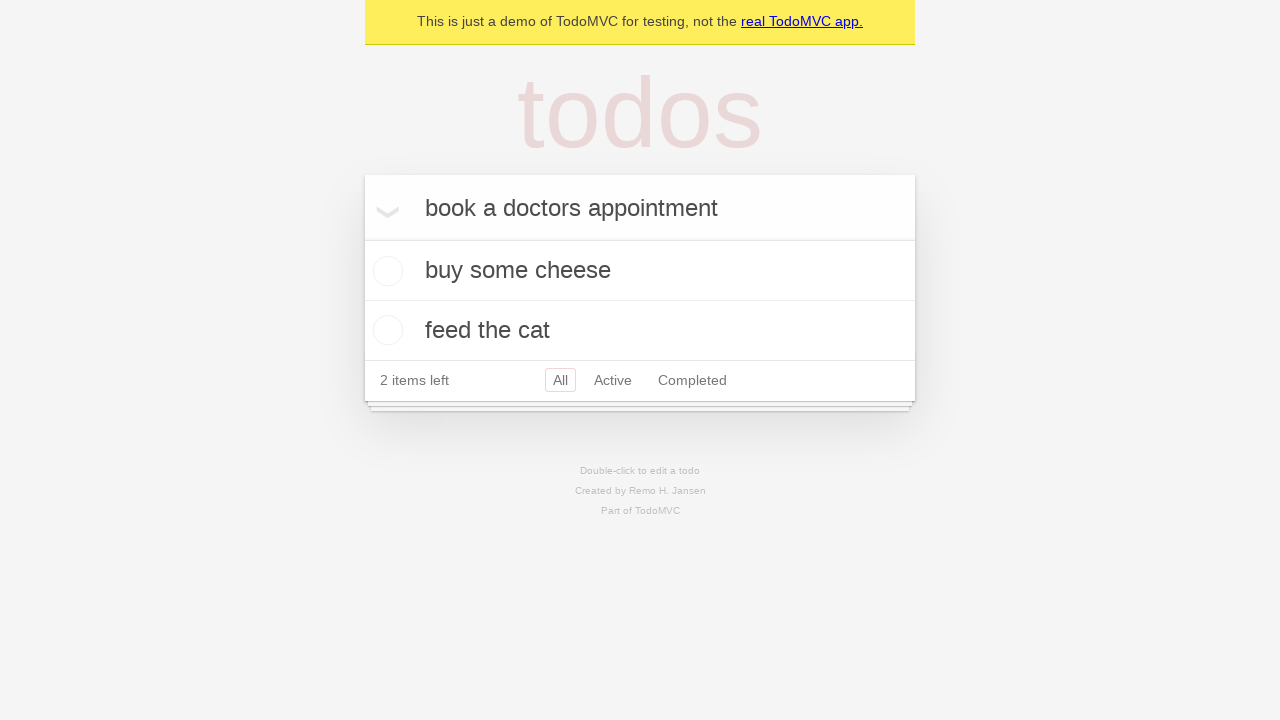

Pressed Enter to create third todo on internal:attr=[placeholder="What needs to be done?"i]
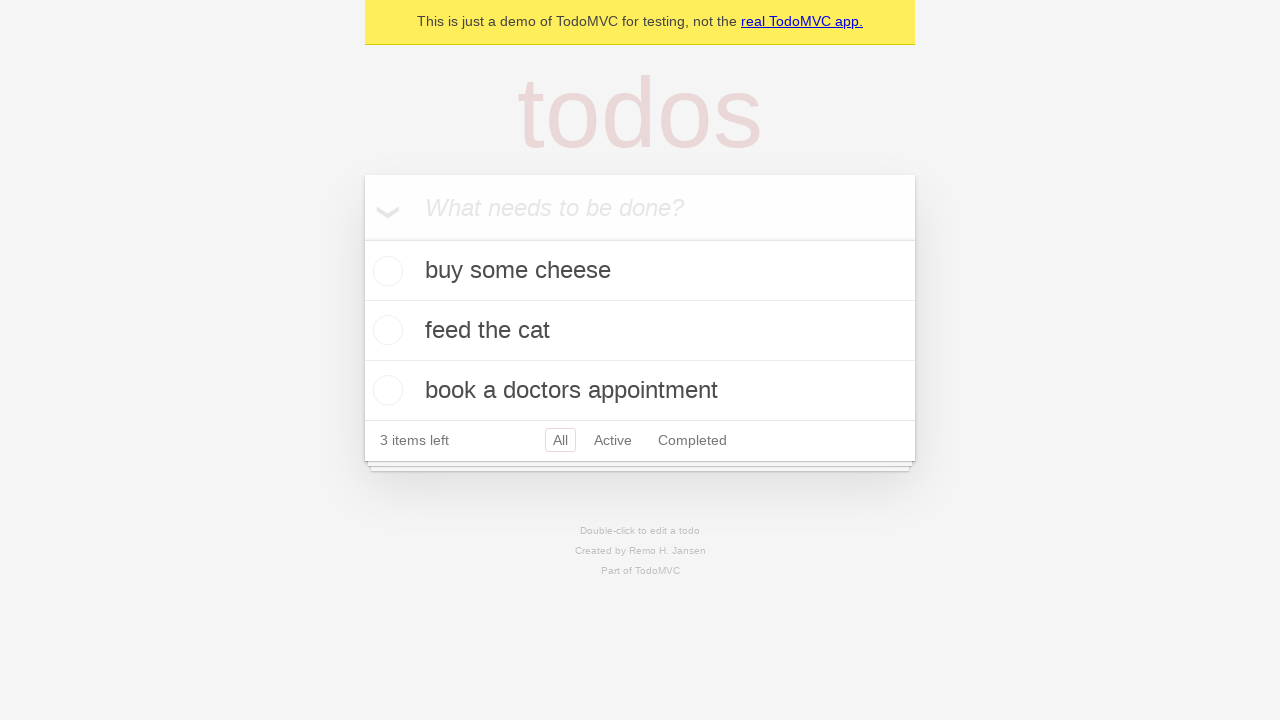

Double-clicked second todo to enter edit mode at (640, 331) on internal:testid=[data-testid="todo-item"s] >> nth=1
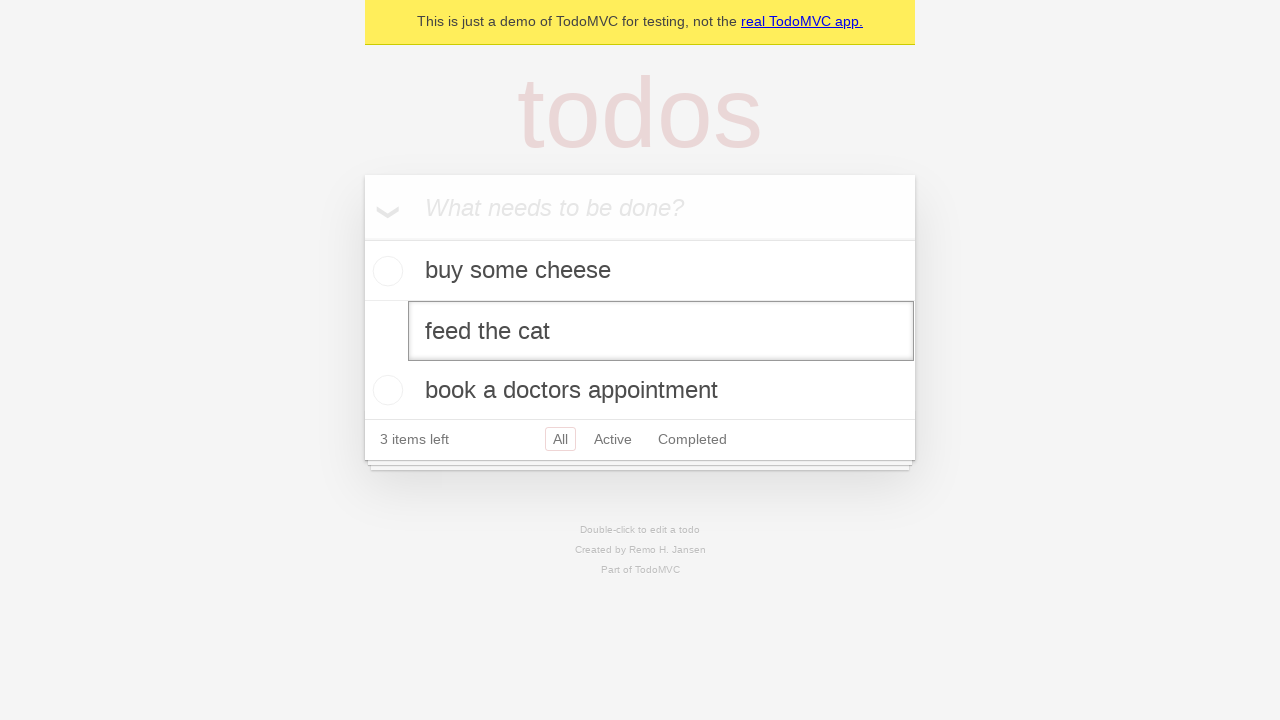

Filled edit textbox with 'buy some sausages' on internal:testid=[data-testid="todo-item"s] >> nth=1 >> internal:role=textbox[nam
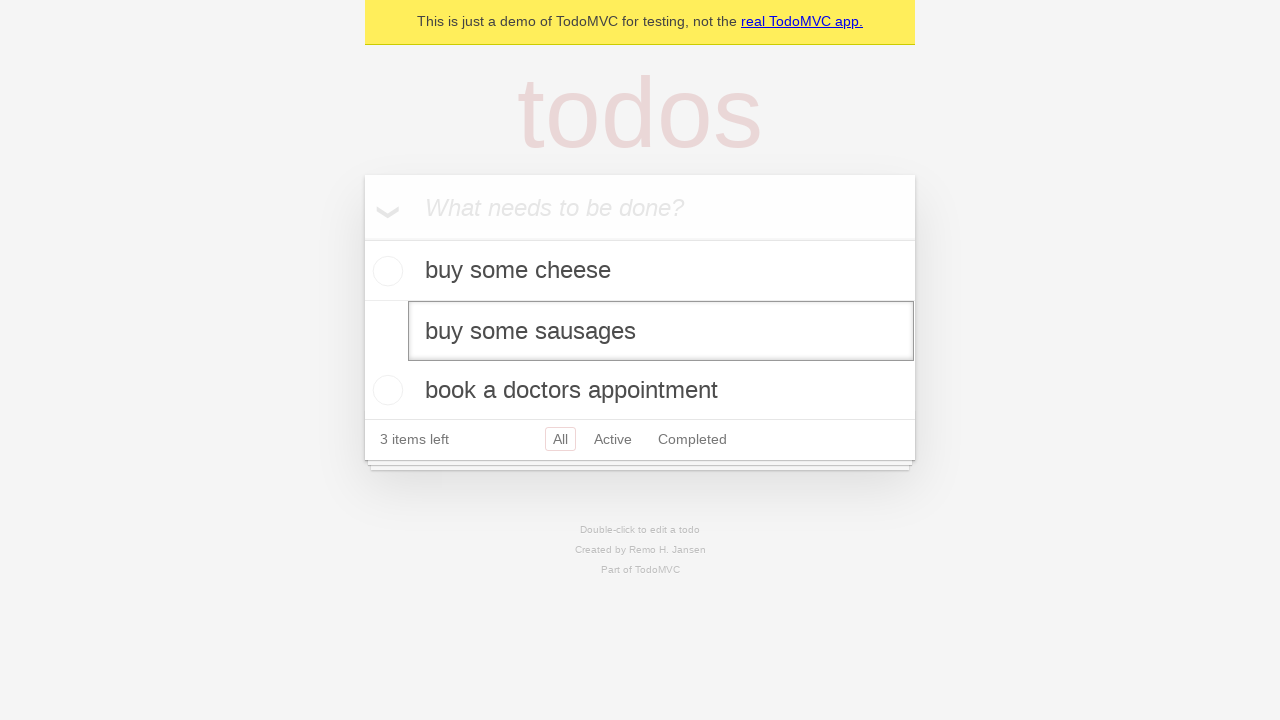

Dispatched blur event to save edits
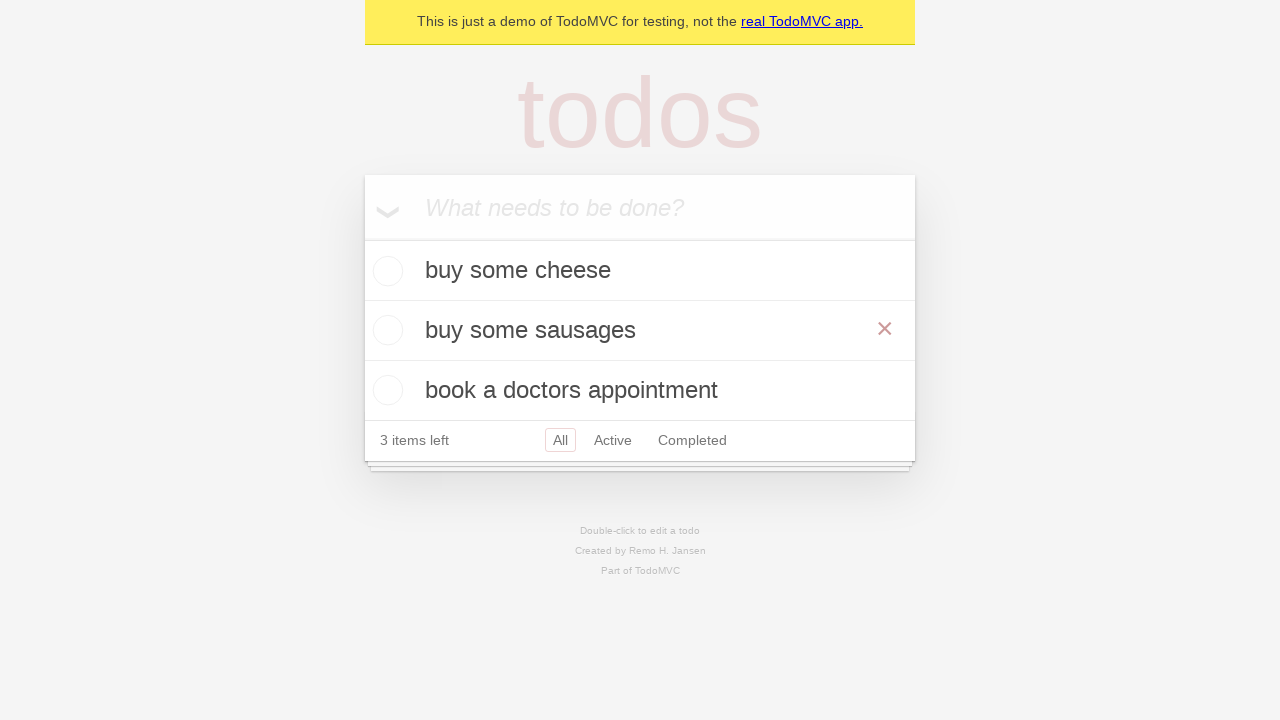

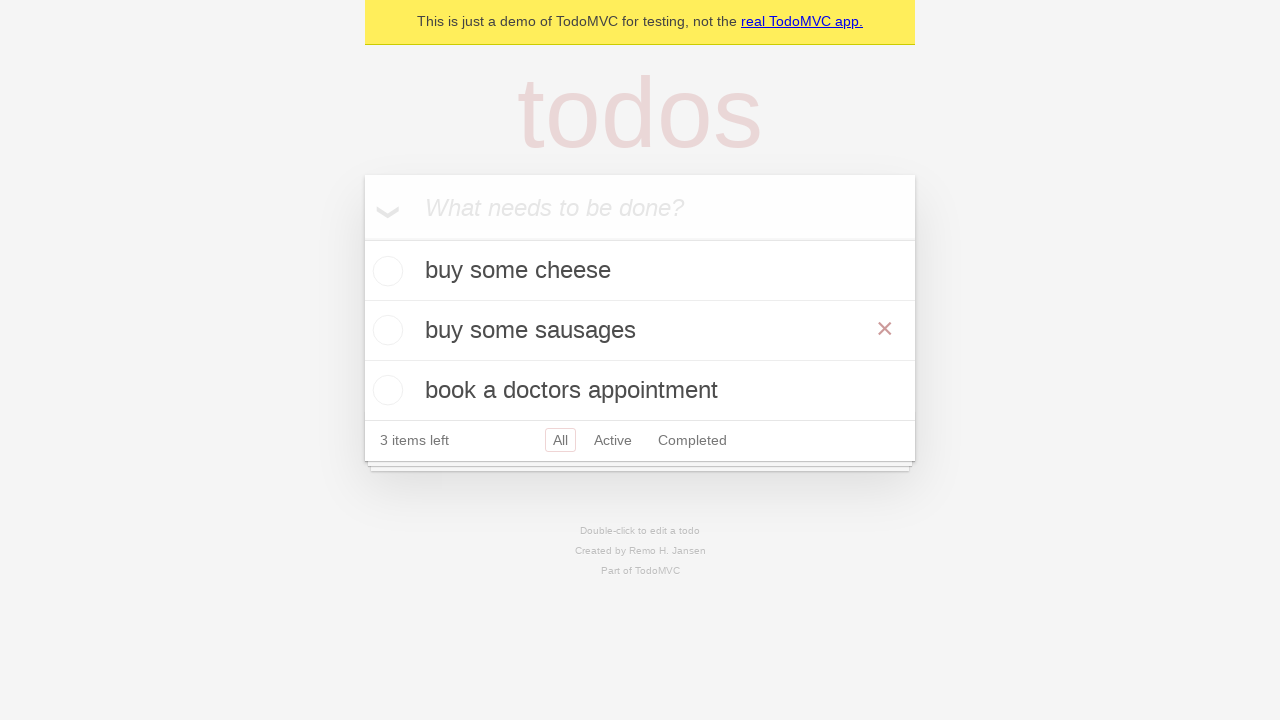